Navigates to a webpage and interacts with iframes by switching between them

Starting URL: https://techtuts.in/

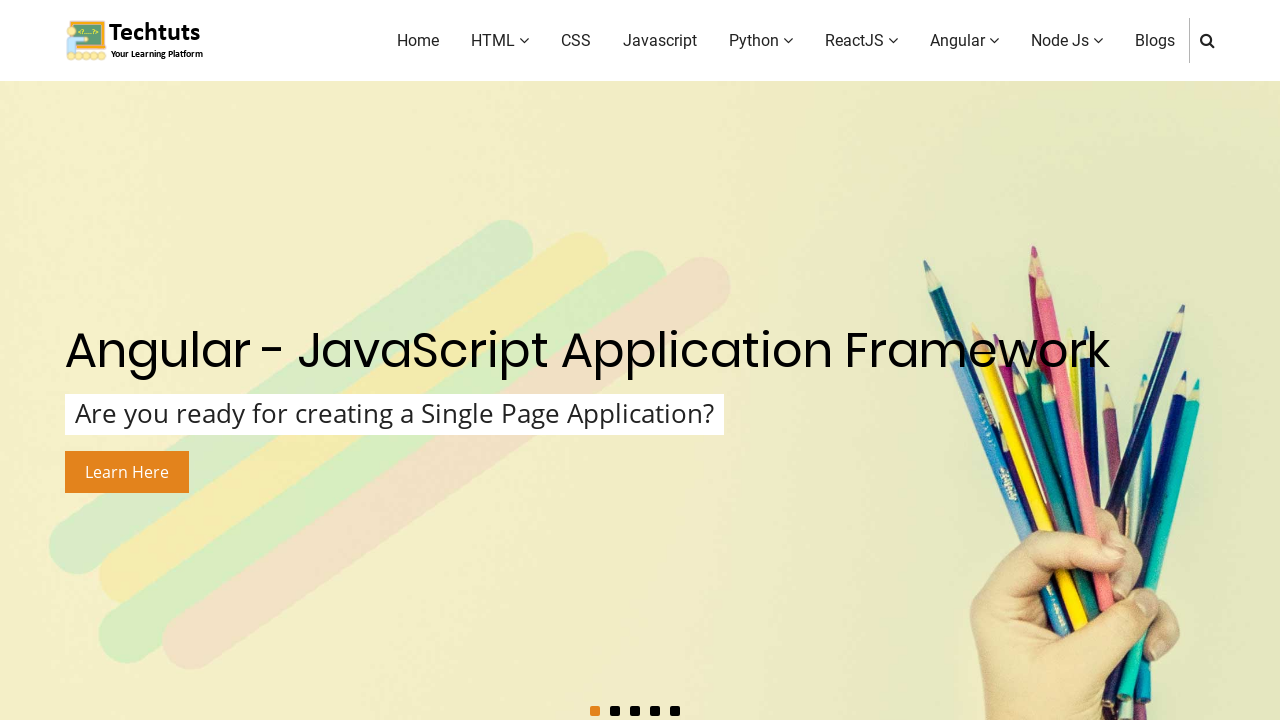

Retrieved all iframes from page - found 3 frames
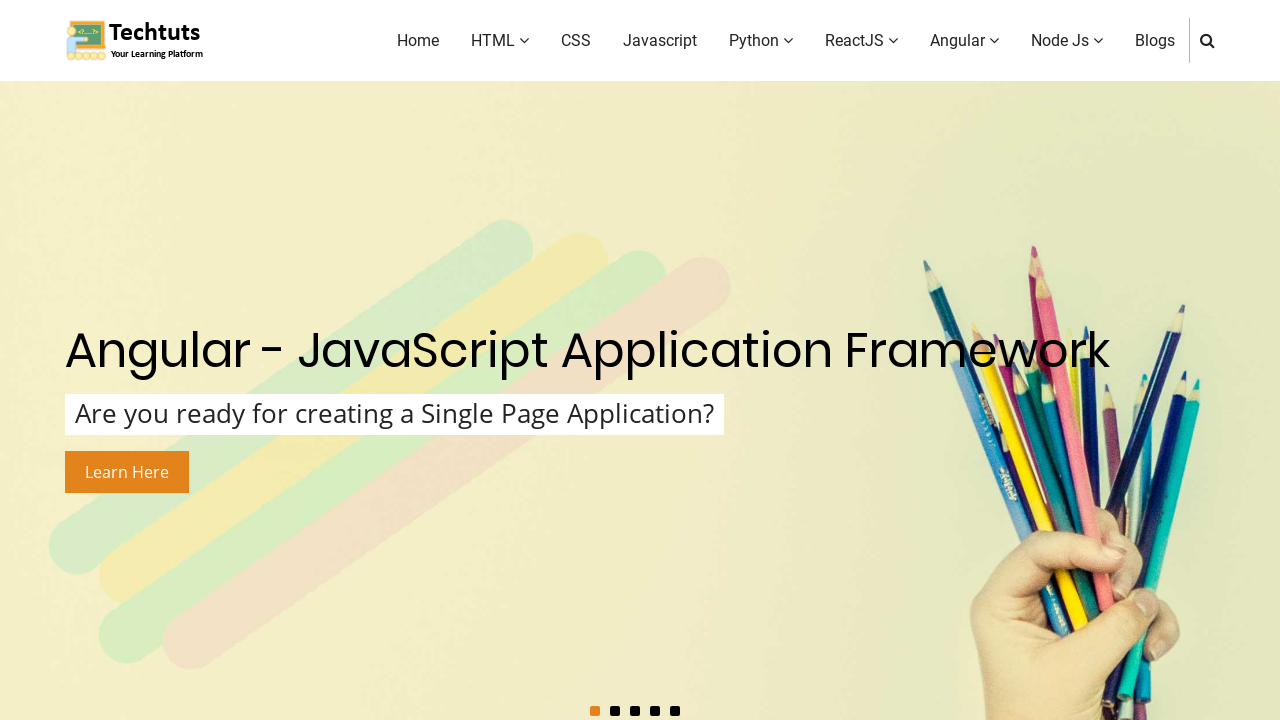

Switched to 'google_esf' iframe
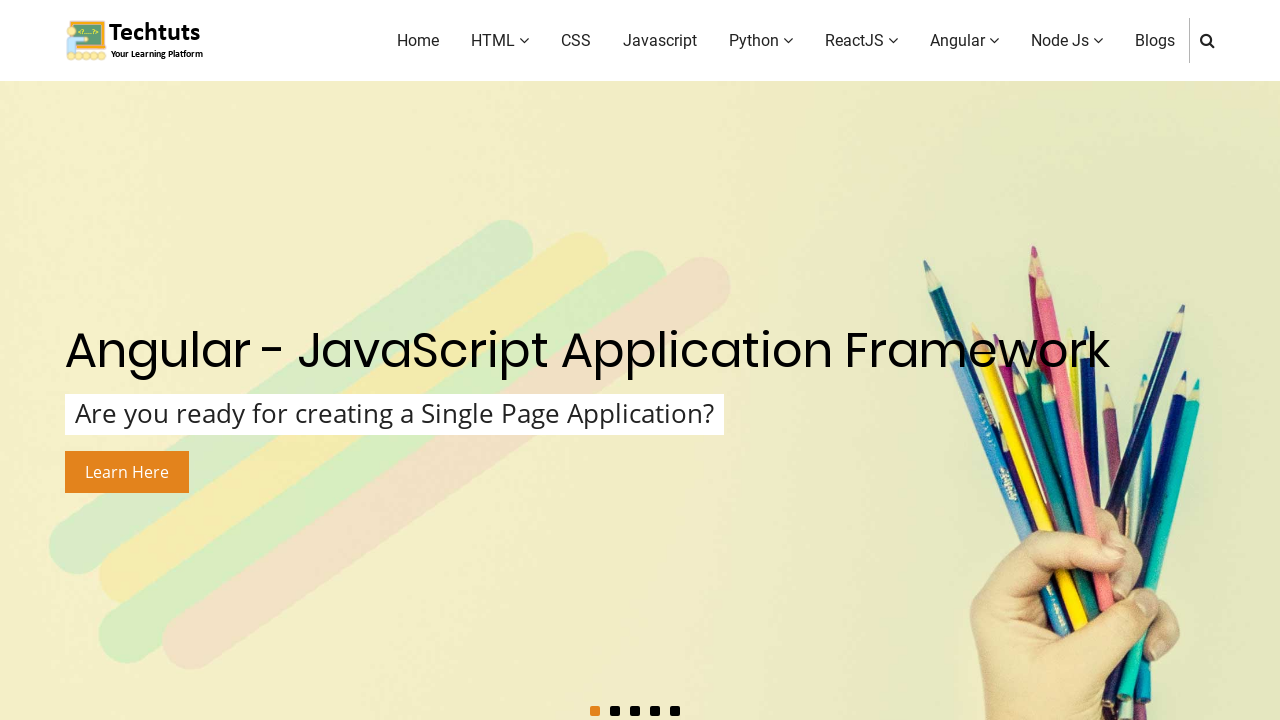

Switched back to main parent frame
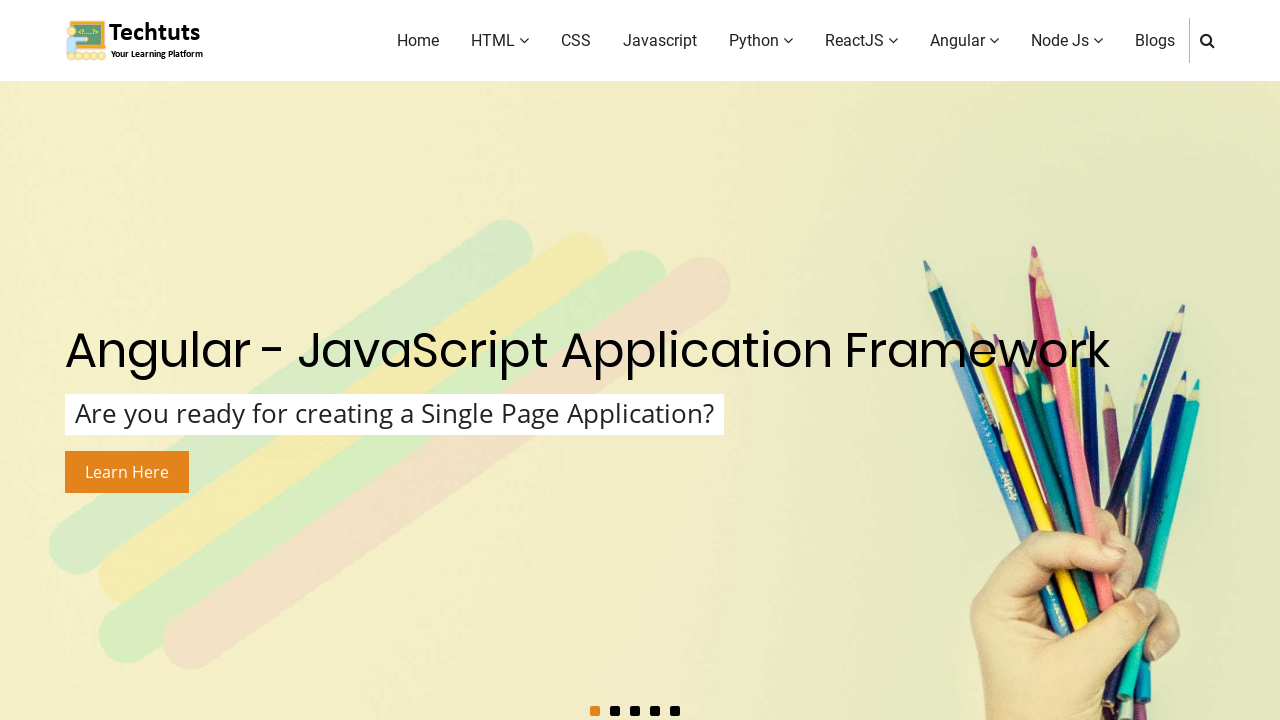

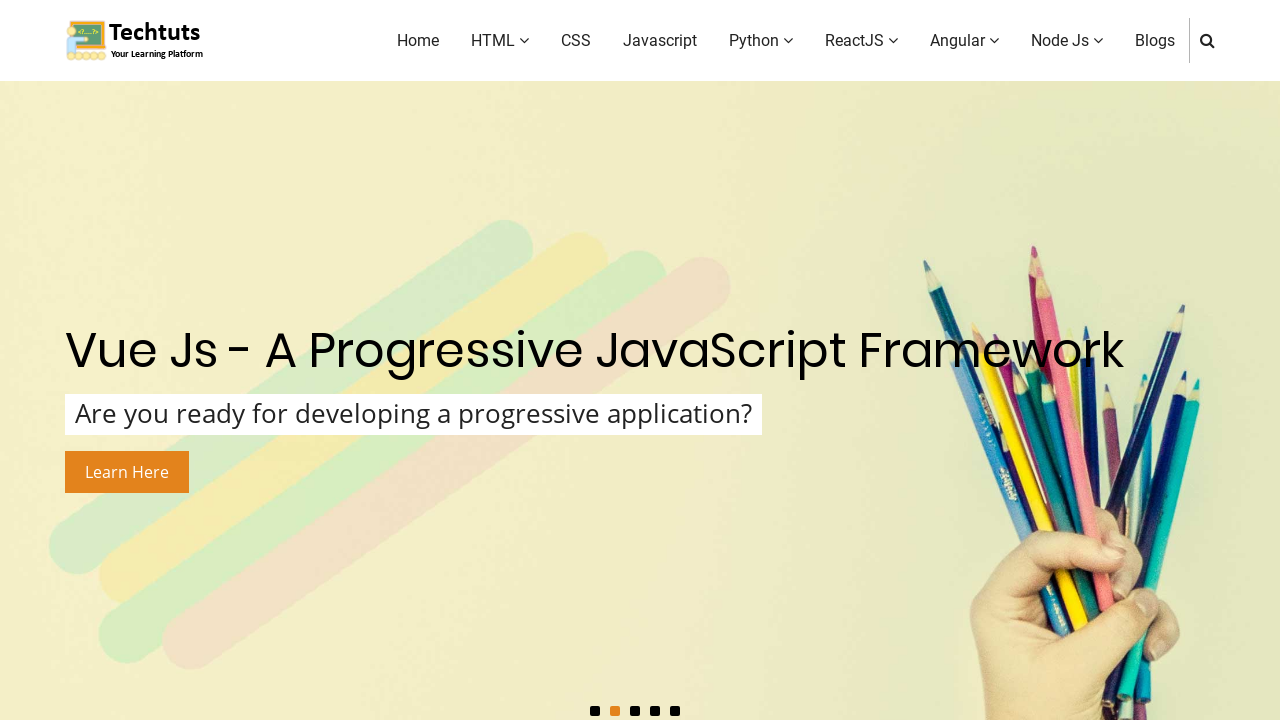